Tests multi-select dropdown functionality by selecting multiple language options, verifying selections, then deselecting all options

Starting URL: https://practice.cydeo.com/dropdown

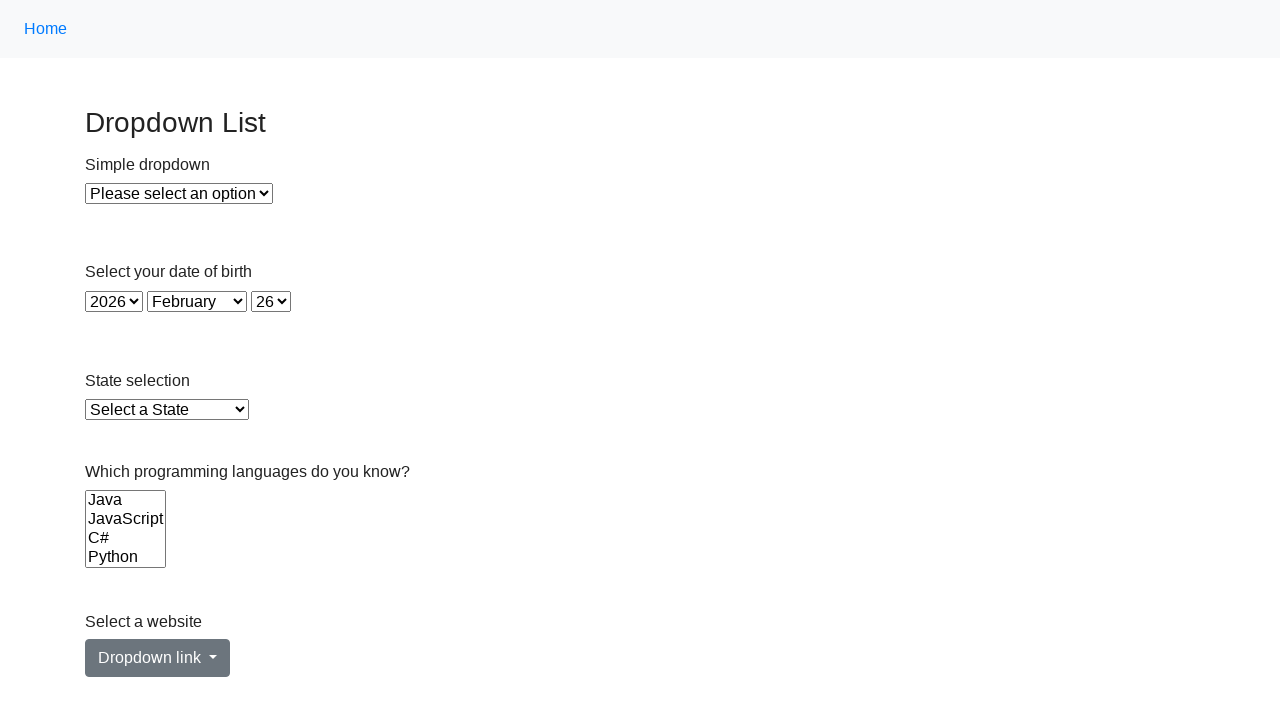

Navigated to dropdown practice page
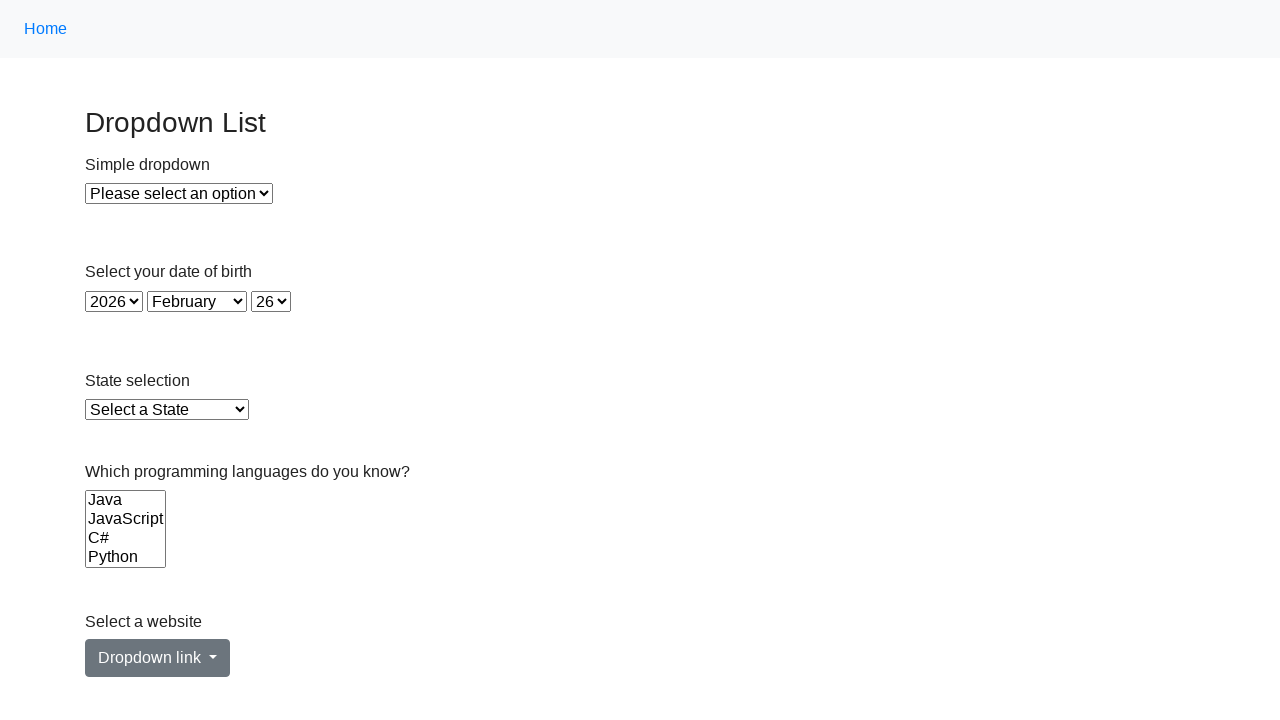

Located the multi-select Languages dropdown
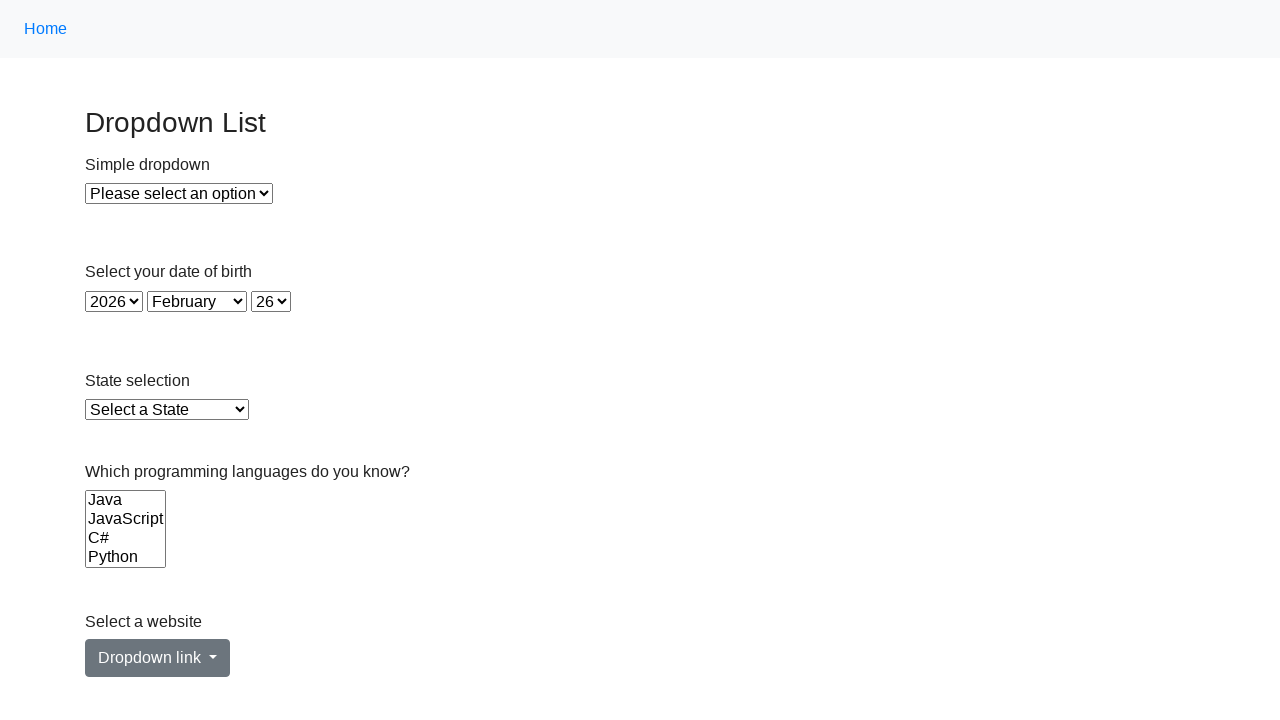

Selected language option at index 0 on select[name='Languages']
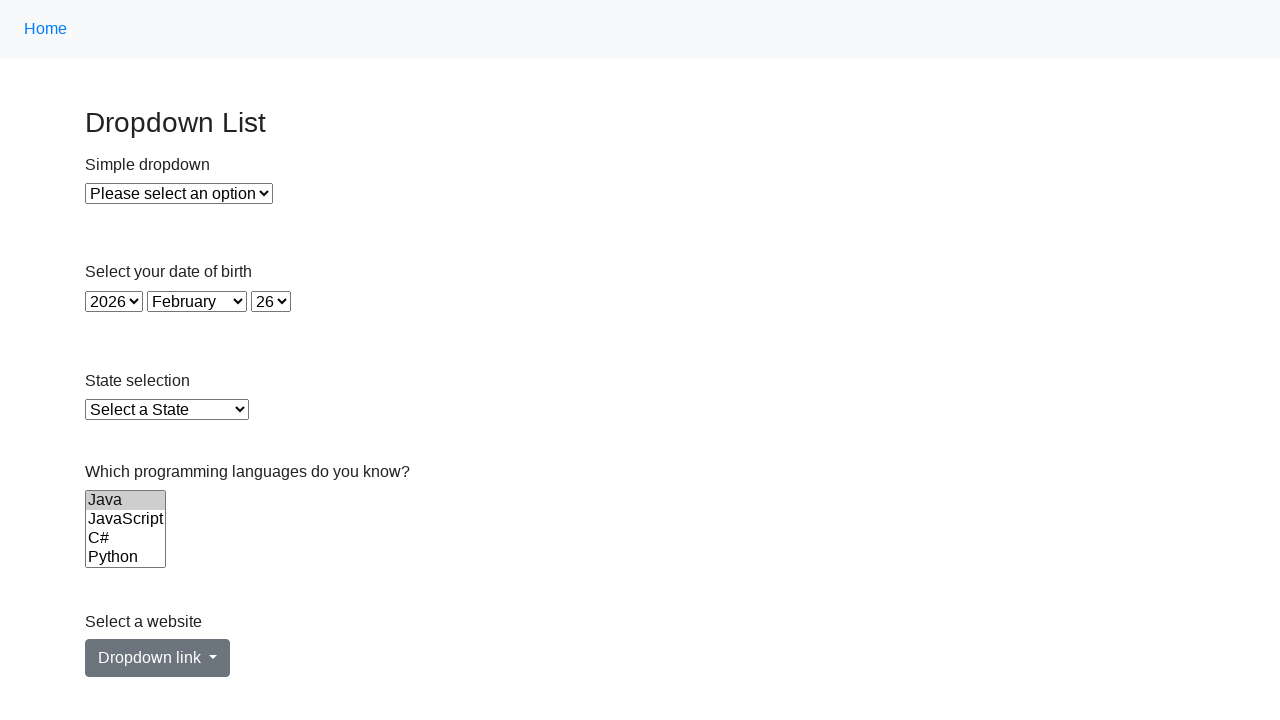

Selected language option at index 1 on select[name='Languages']
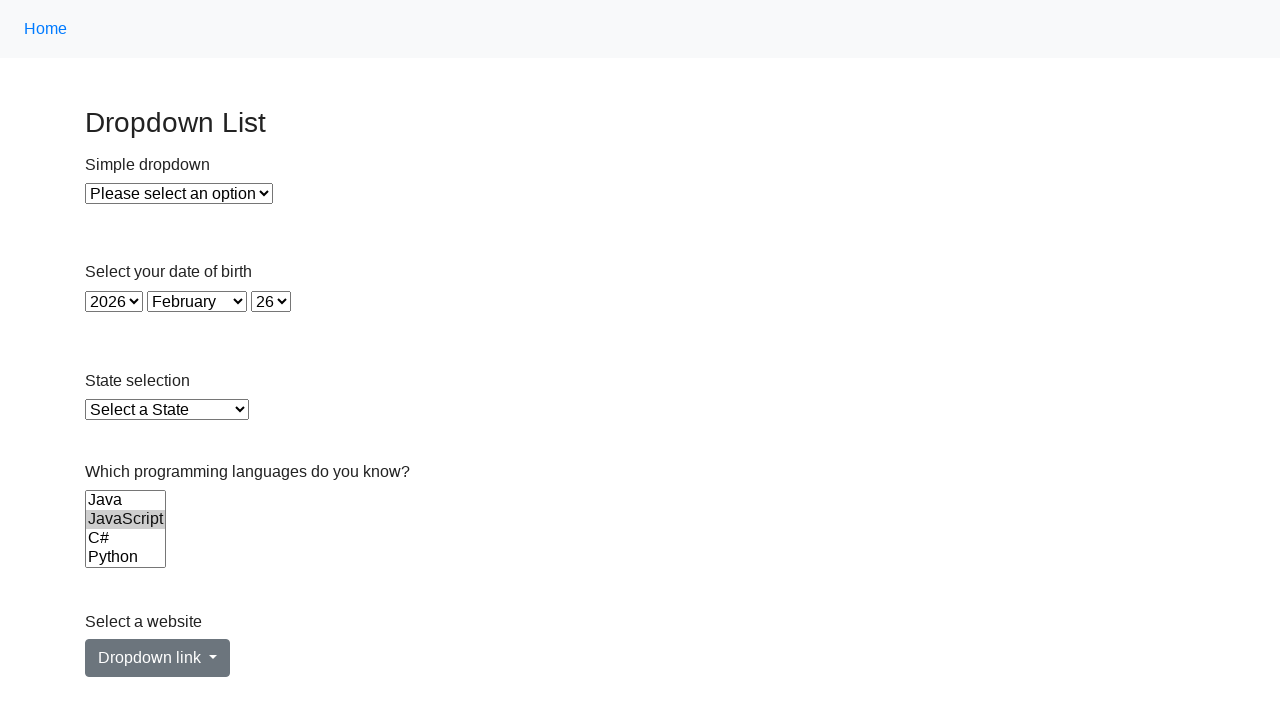

Selected language option at index 2 on select[name='Languages']
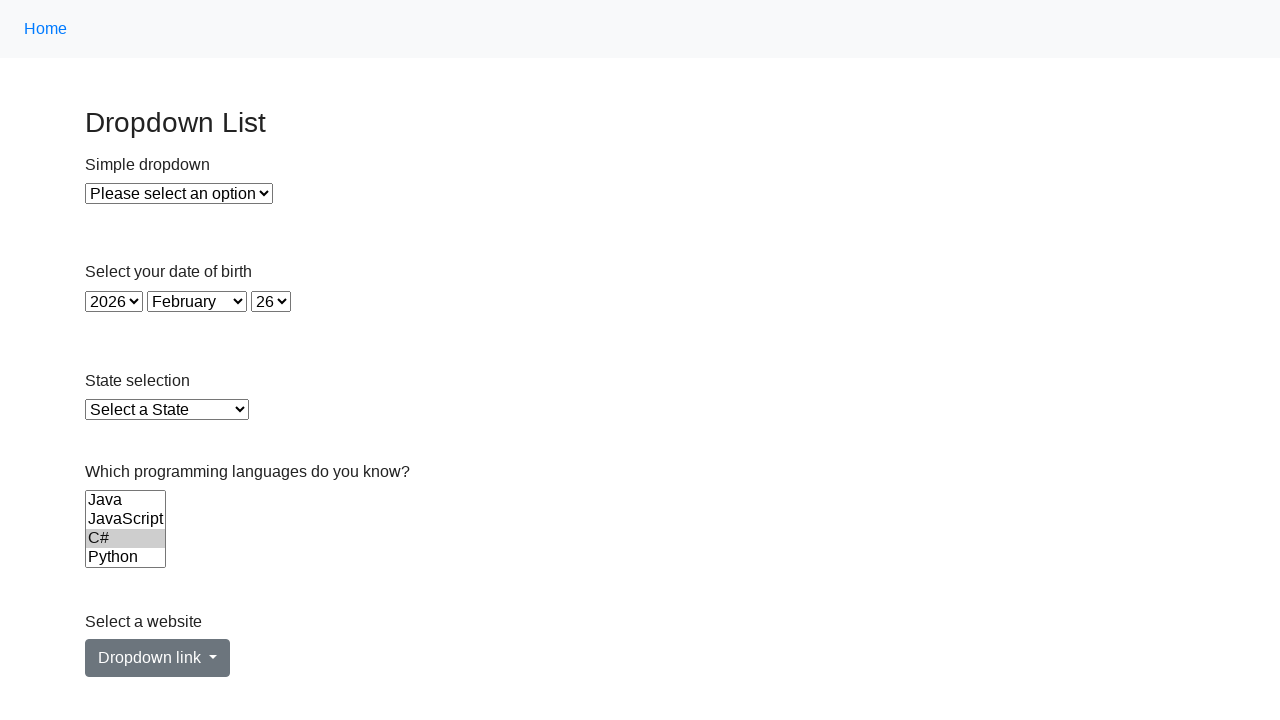

Selected language option at index 3 on select[name='Languages']
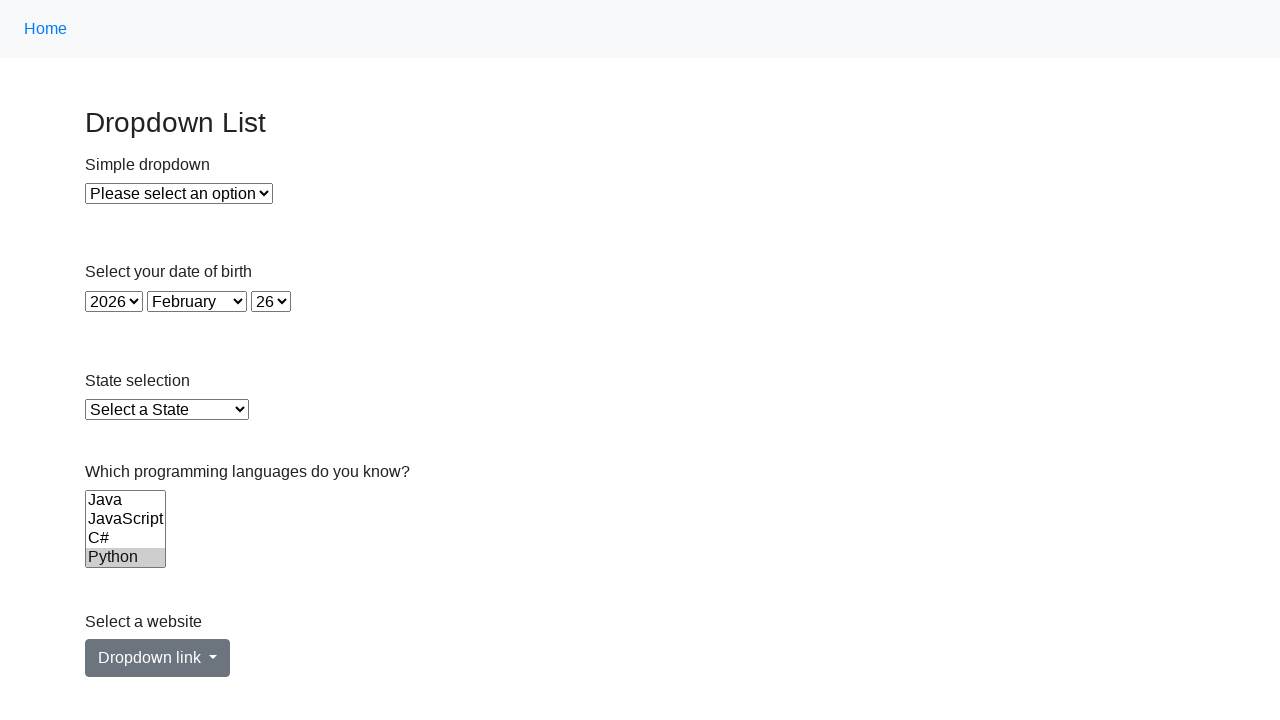

Selected language option at index 4 on select[name='Languages']
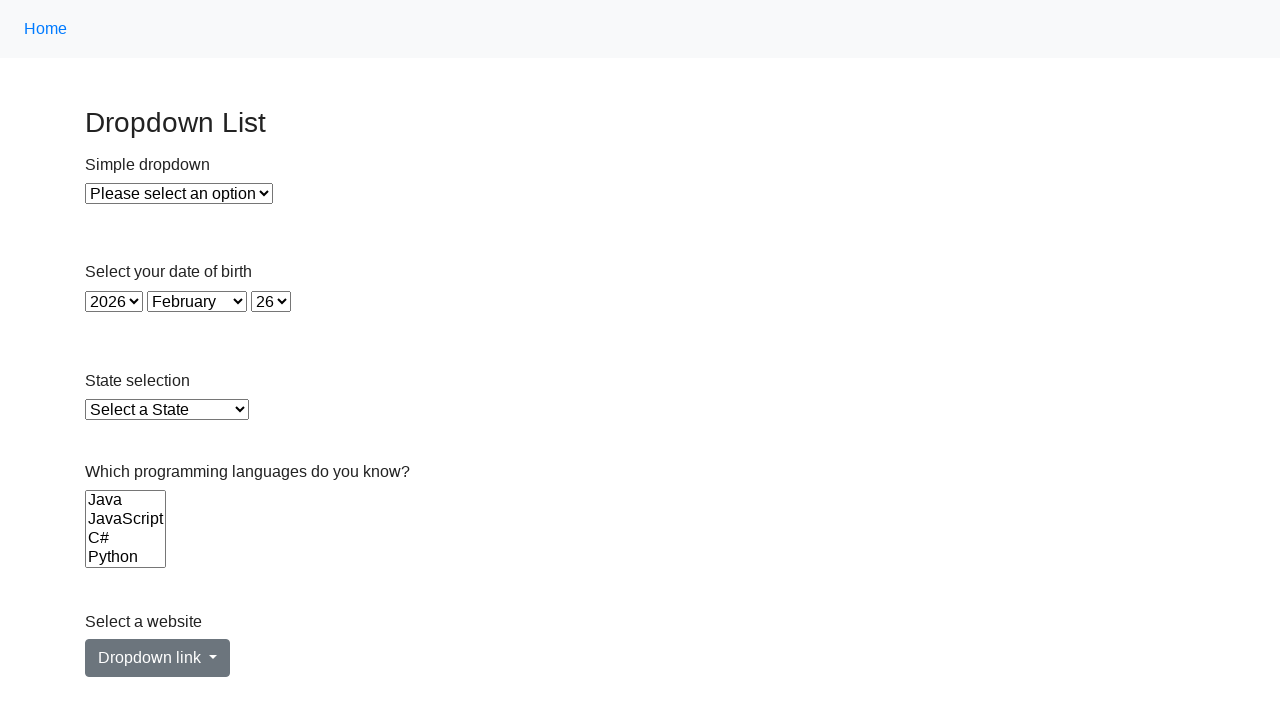

Retrieved all selected options, total count: 1
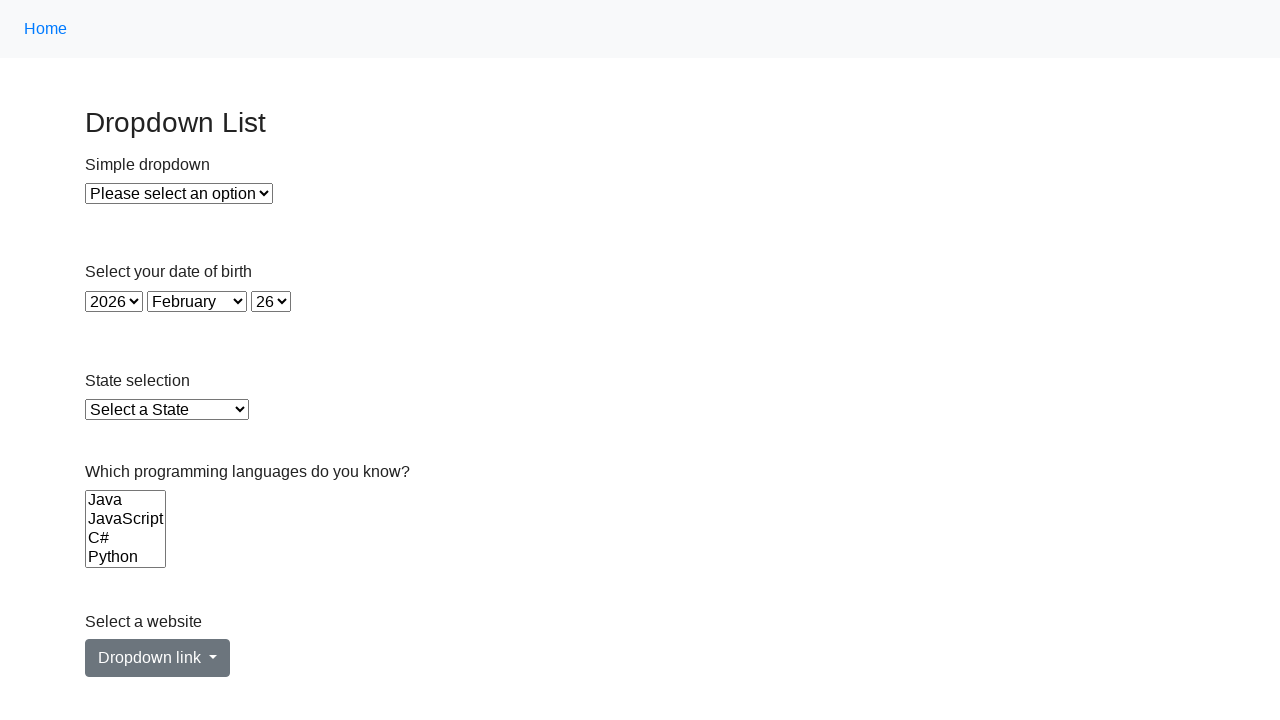

Retrieved text of selected option 0: Ruby
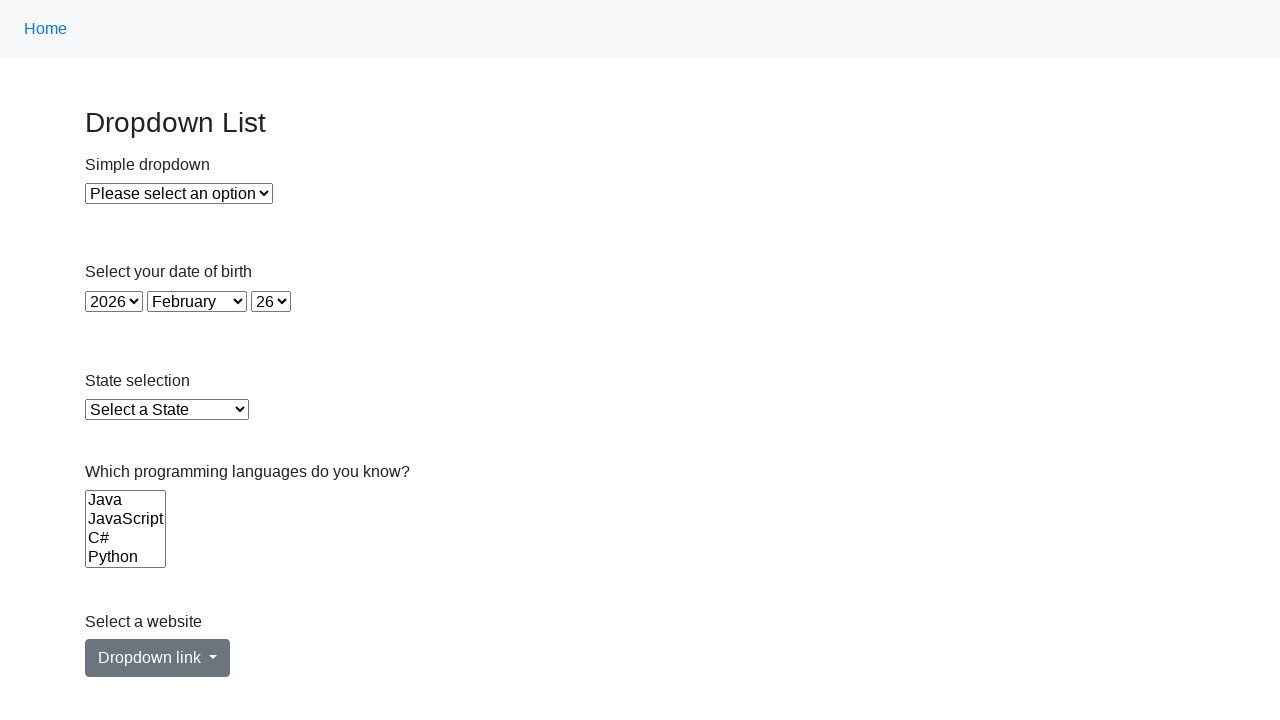

Deselected all options by setting selectedIndex to -1
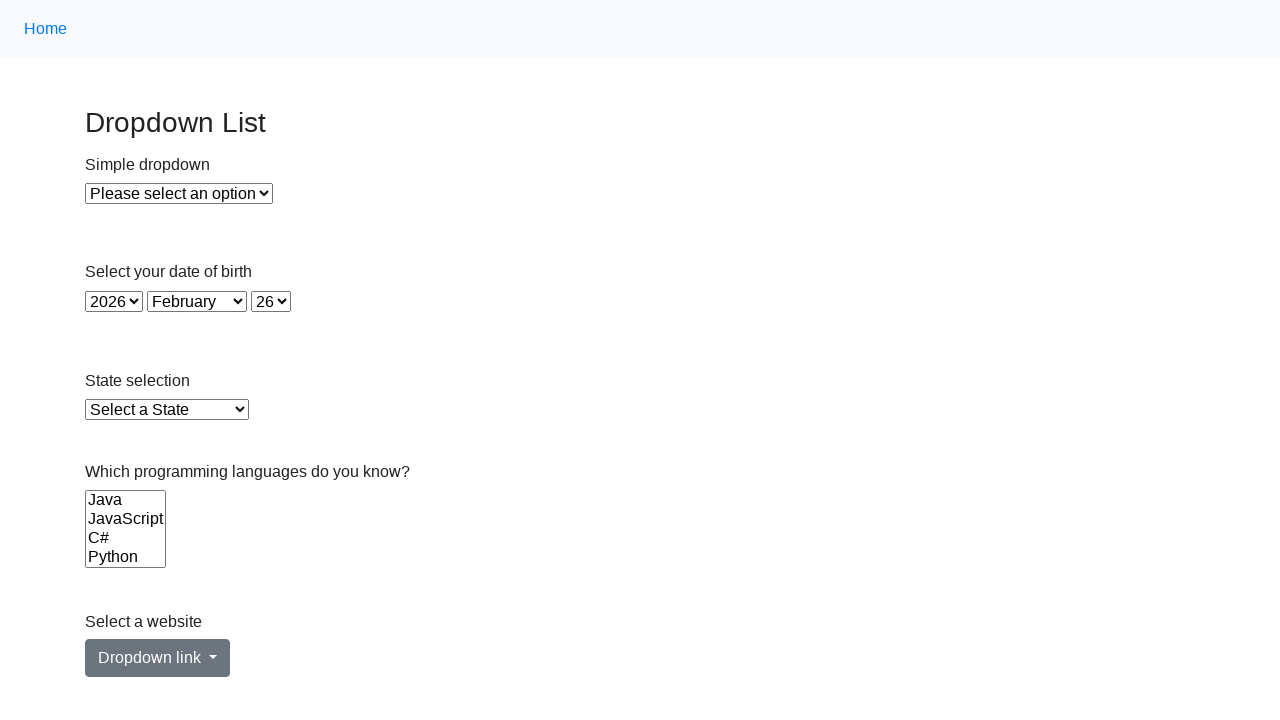

Deselected all options individually via JavaScript
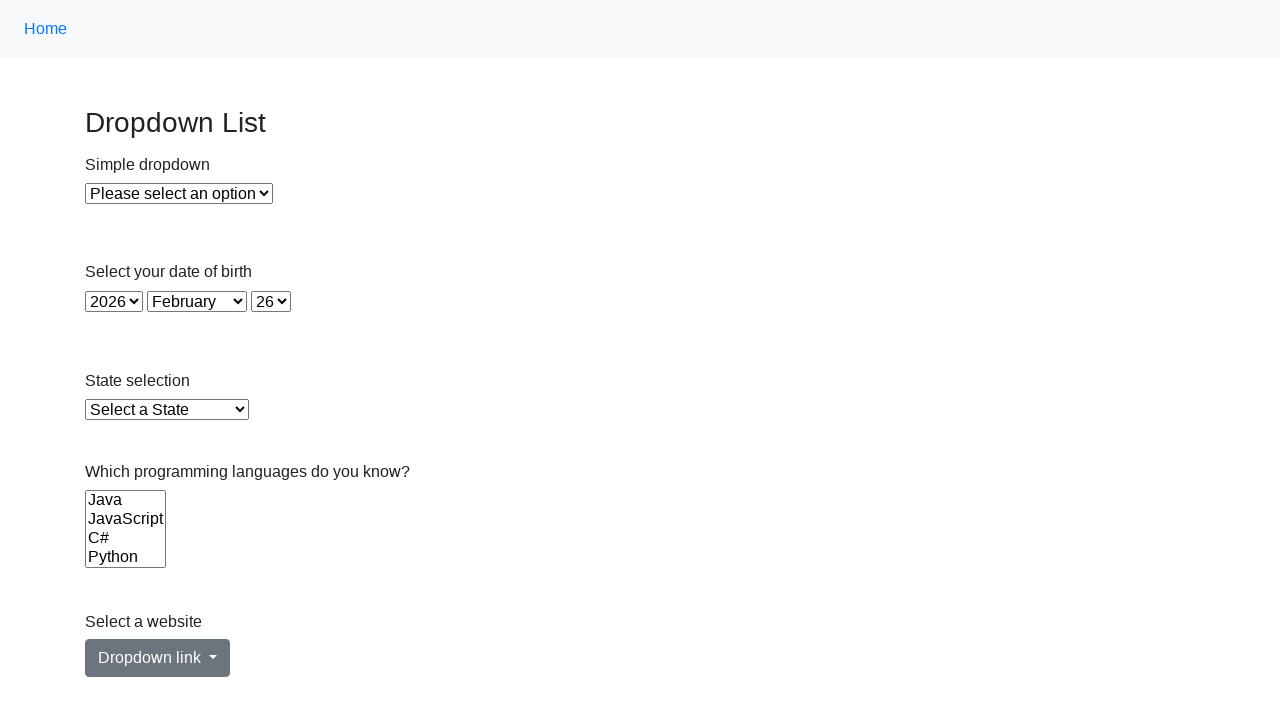

Verified deselection - selected options count: 0
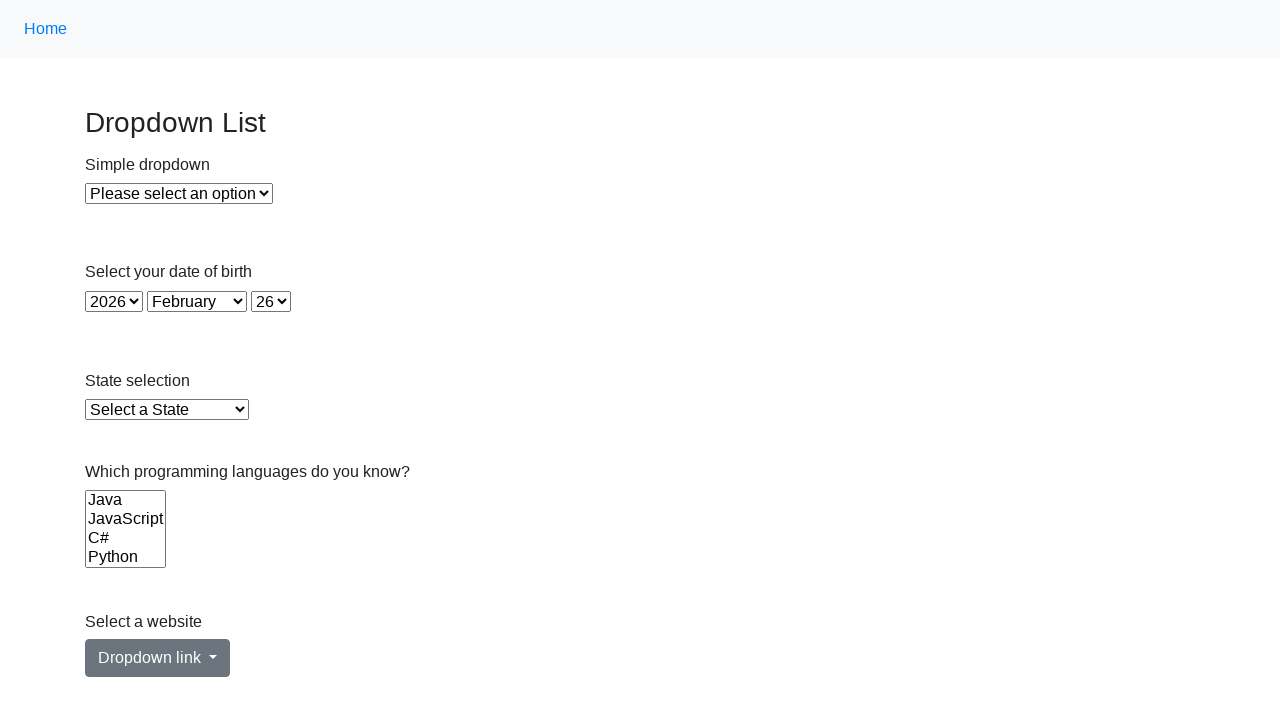

Assertion passed: no options are selected
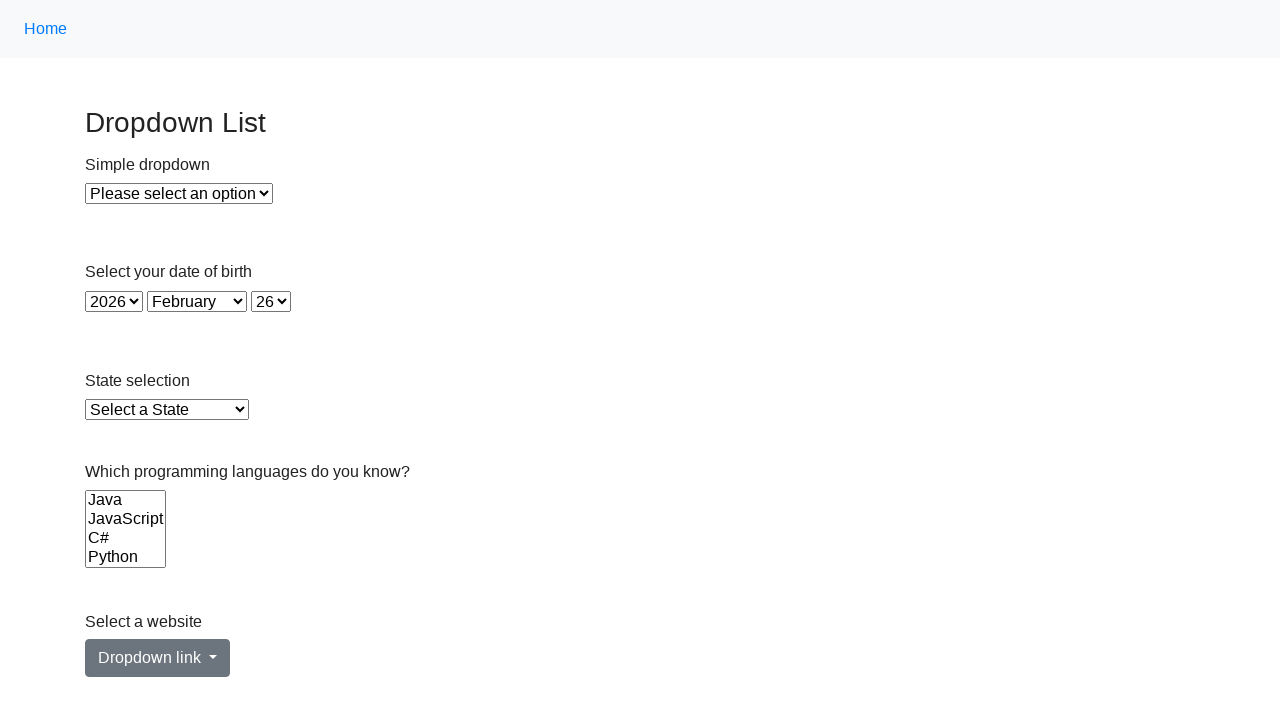

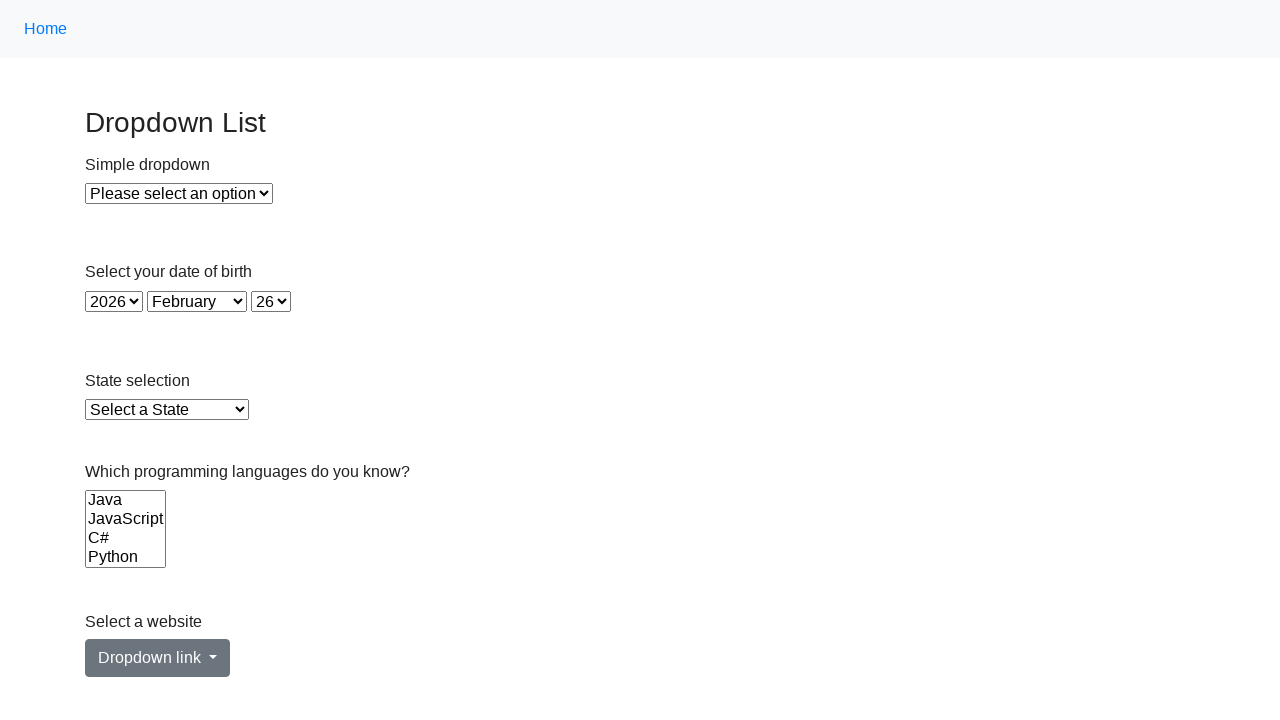